Tests radio button selection functionality by selecting the male option

Starting URL: https://demo.automationtesting.in/Register.html

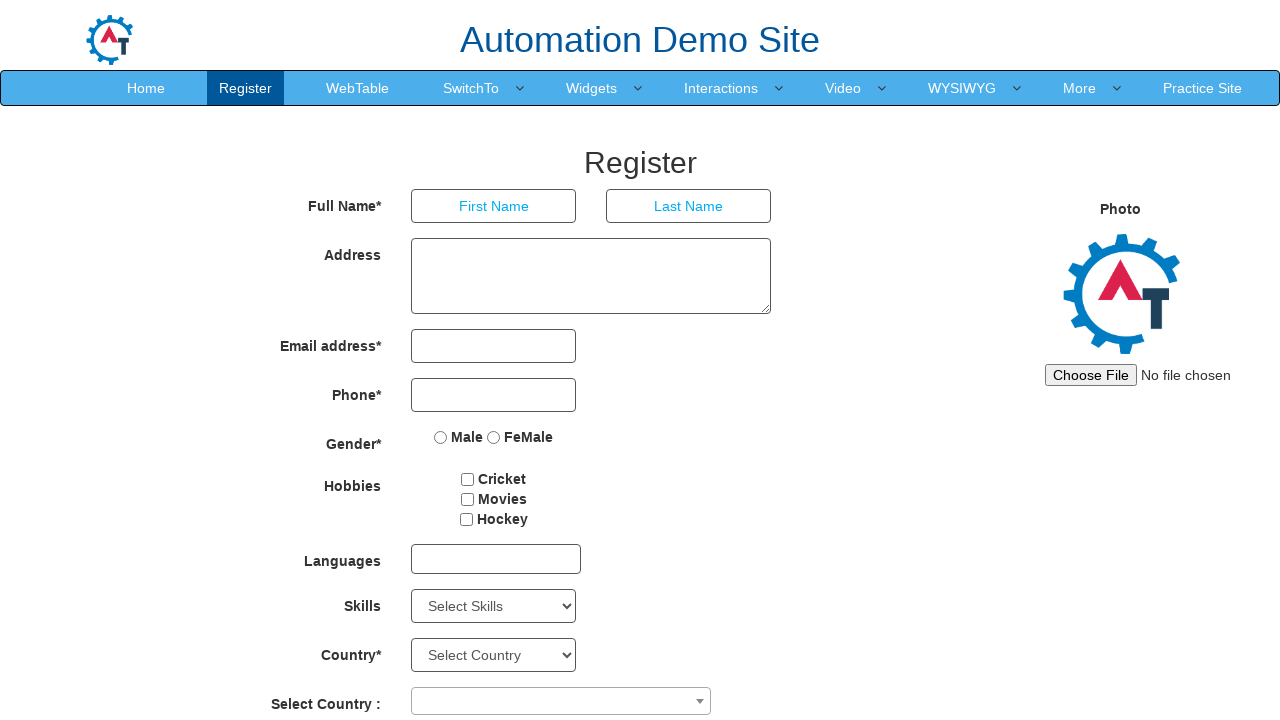

Selected male radio button at (441, 437) on input[type='radio'][value='Male']
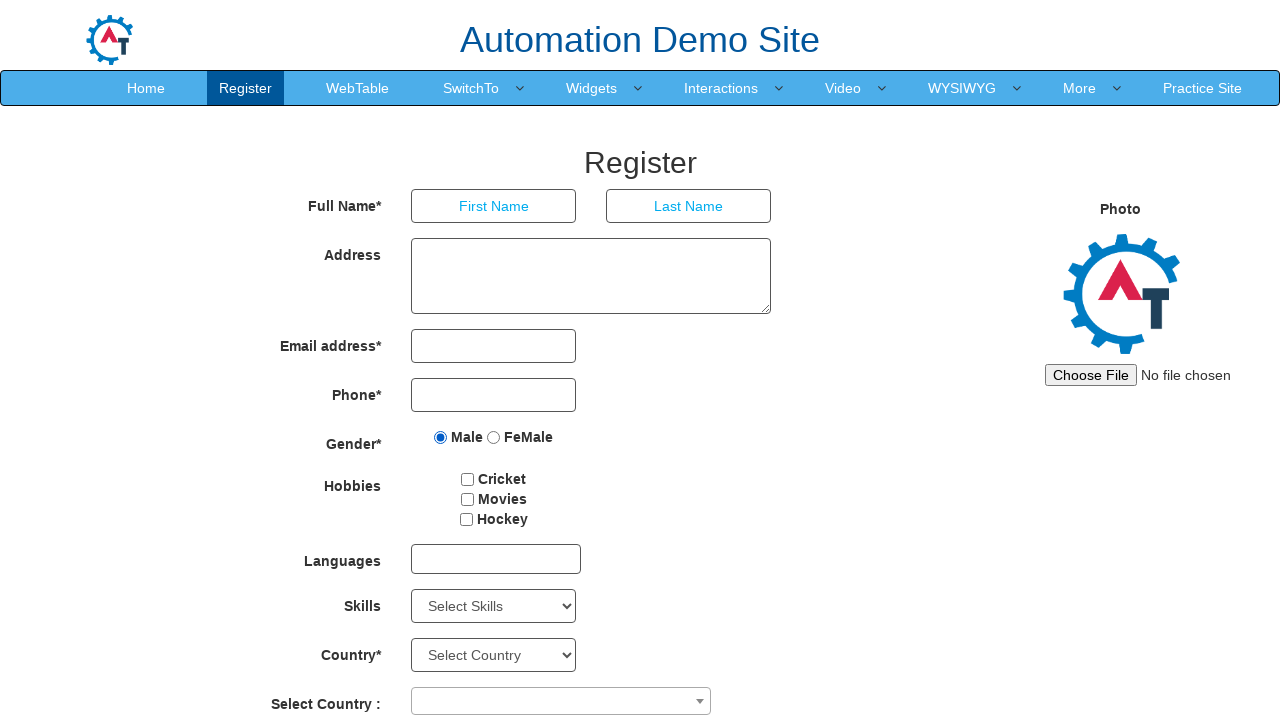

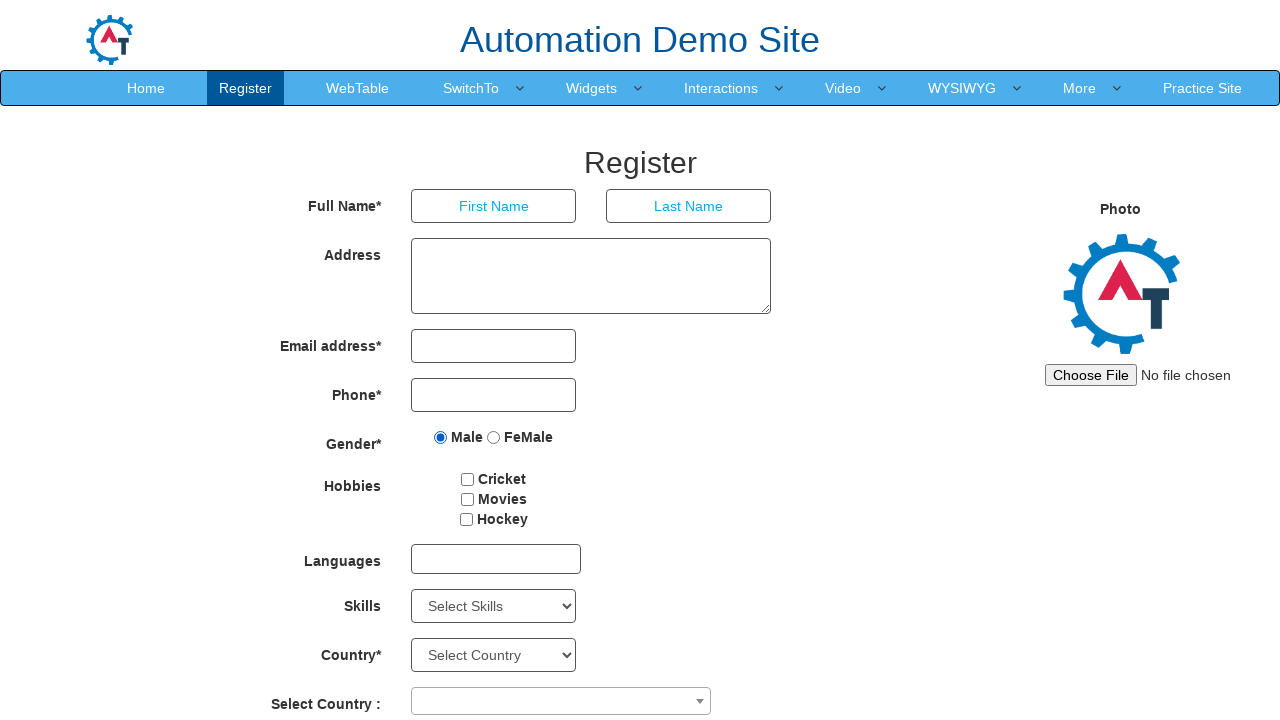